Tests a math puzzle form by extracting a value from an element's attribute, calculating the answer using a mathematical formula, filling in the result, checking required checkboxes, and submitting the form.

Starting URL: https://suninjuly.github.io/get_attribute.html

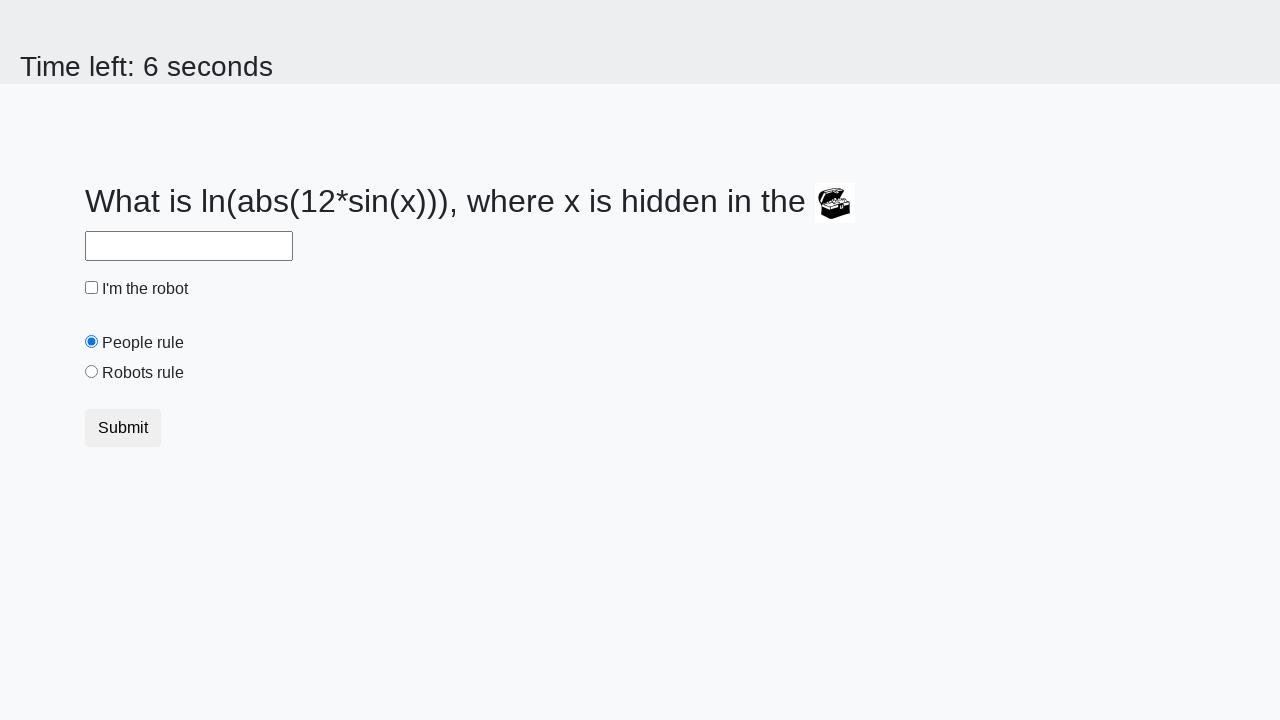

Located the treasure element
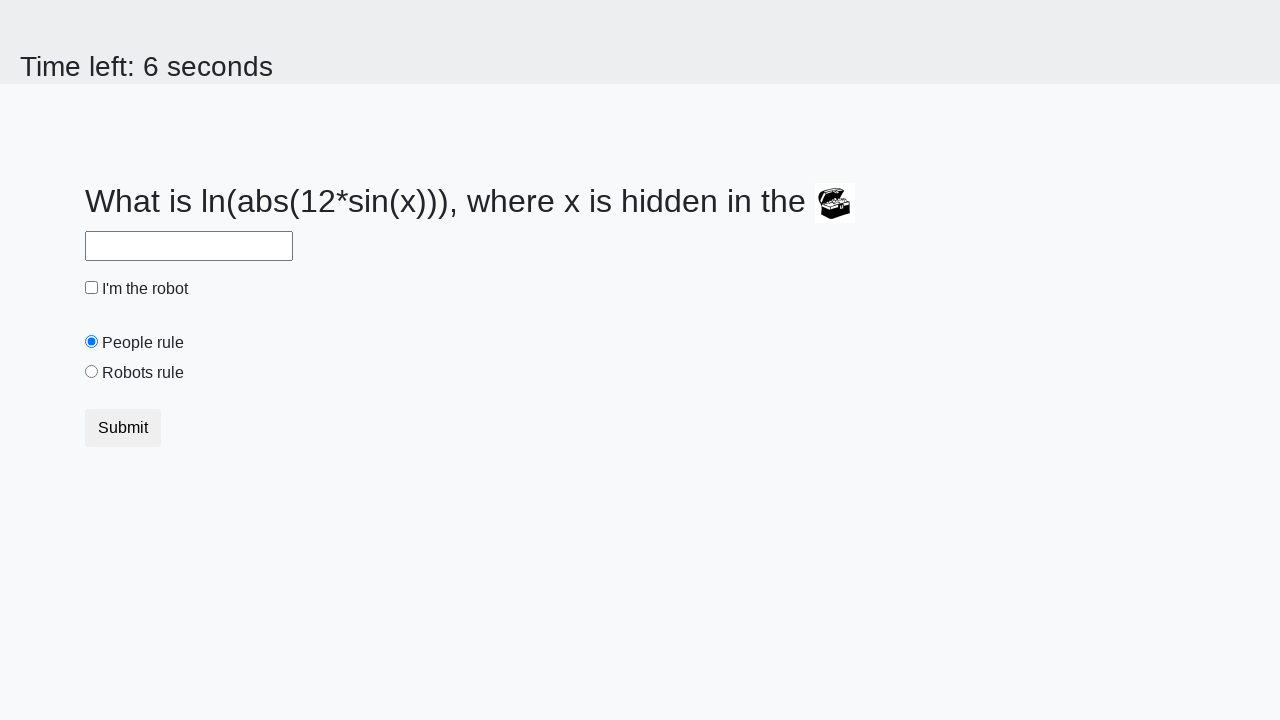

Extracted valuex attribute from treasure element: 748
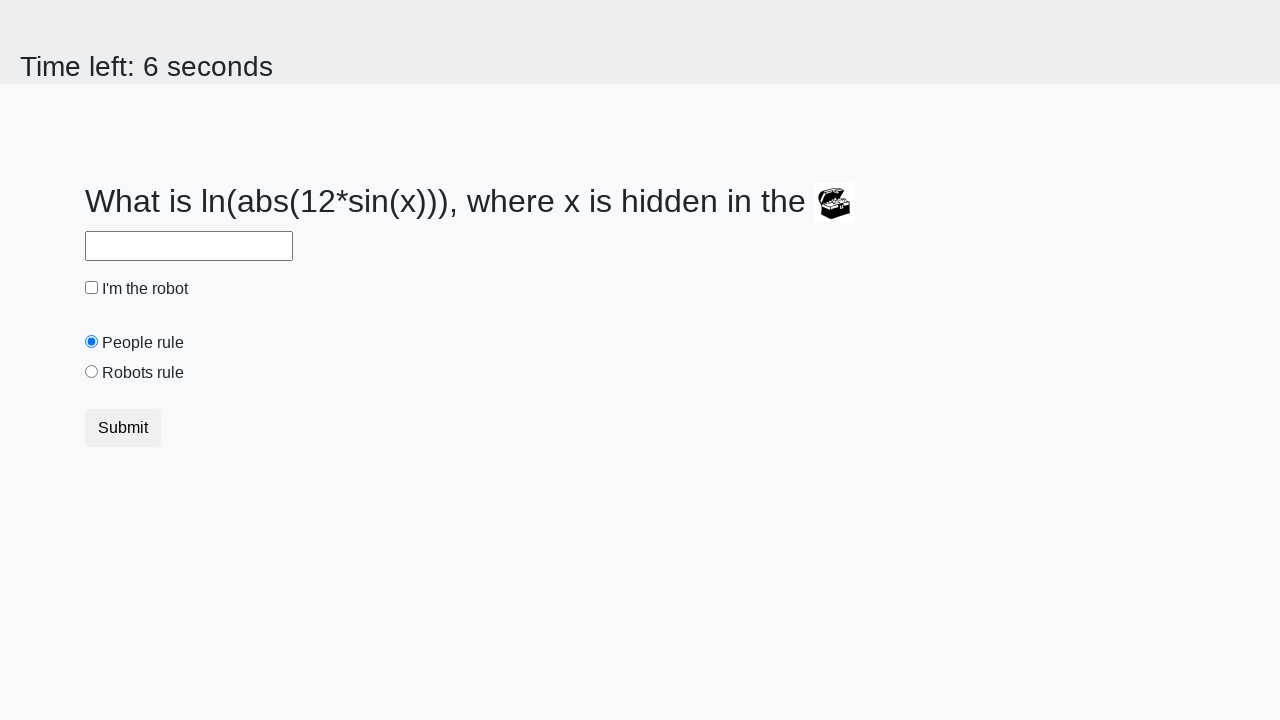

Calculated answer using math formula: 1.2689495137937772
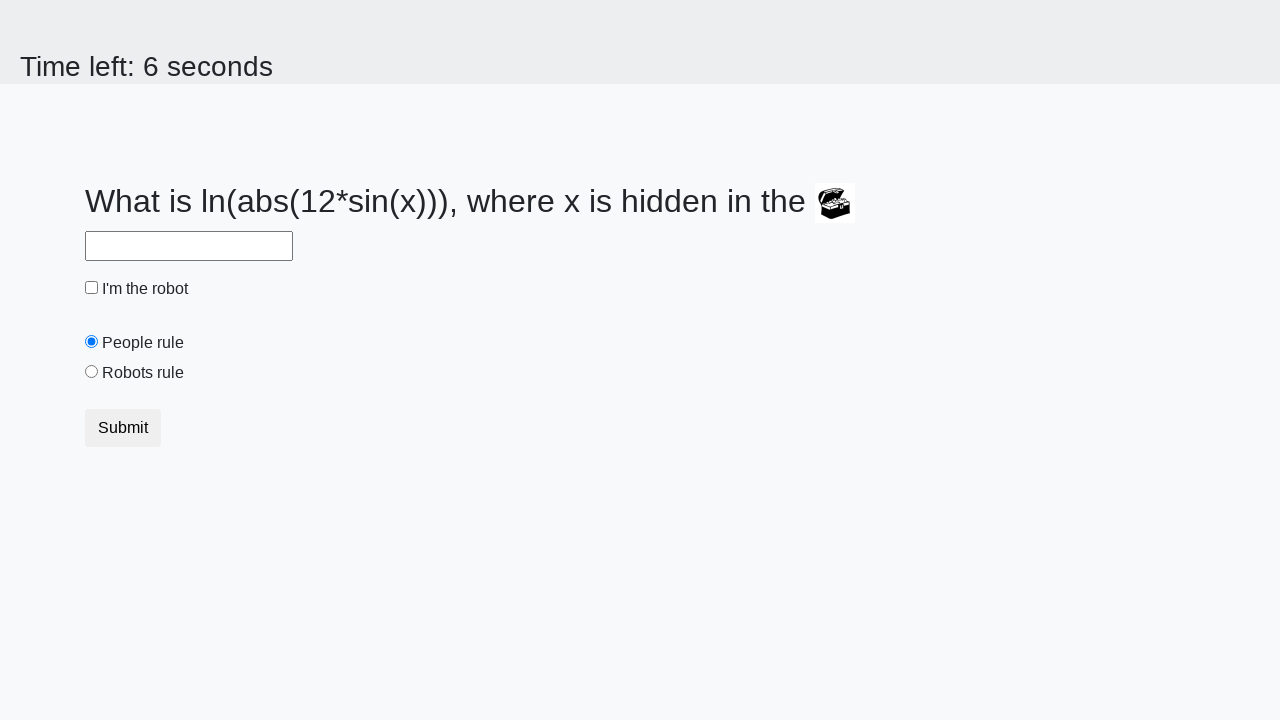

Filled answer field with calculated value: 1.2689495137937772 on #answer
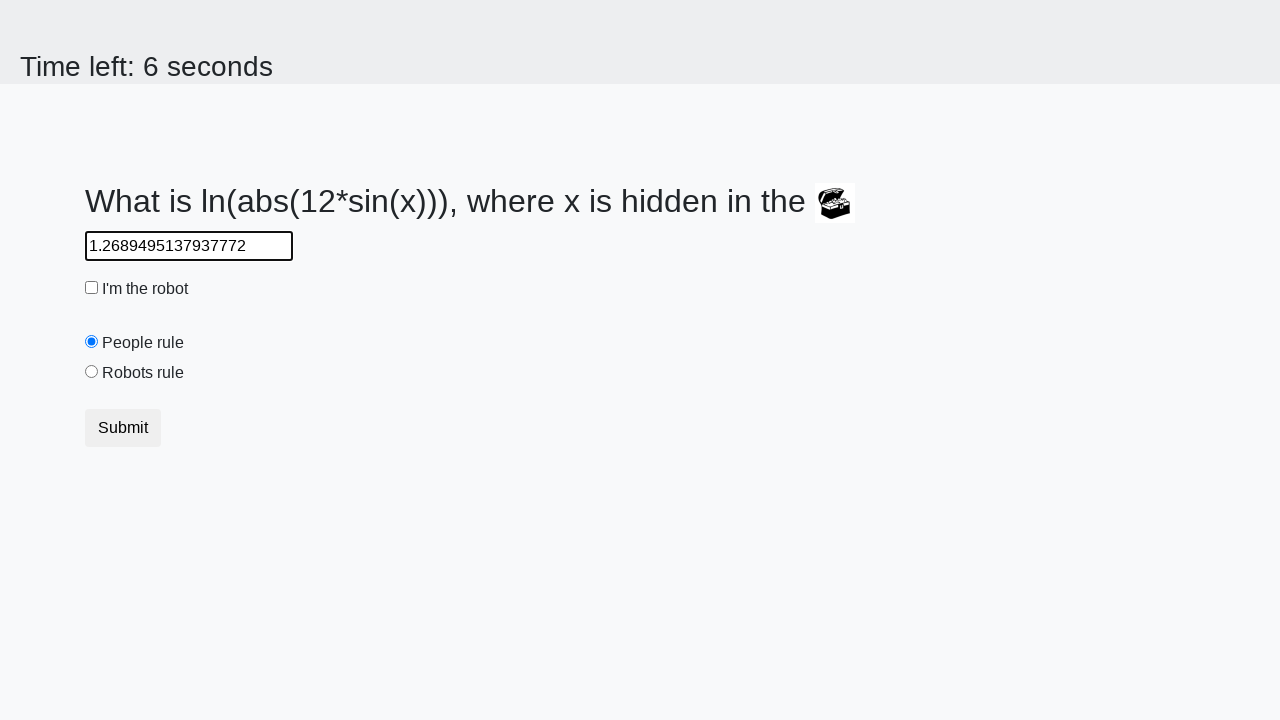

Checked the robot checkbox at (92, 288) on #robotCheckbox
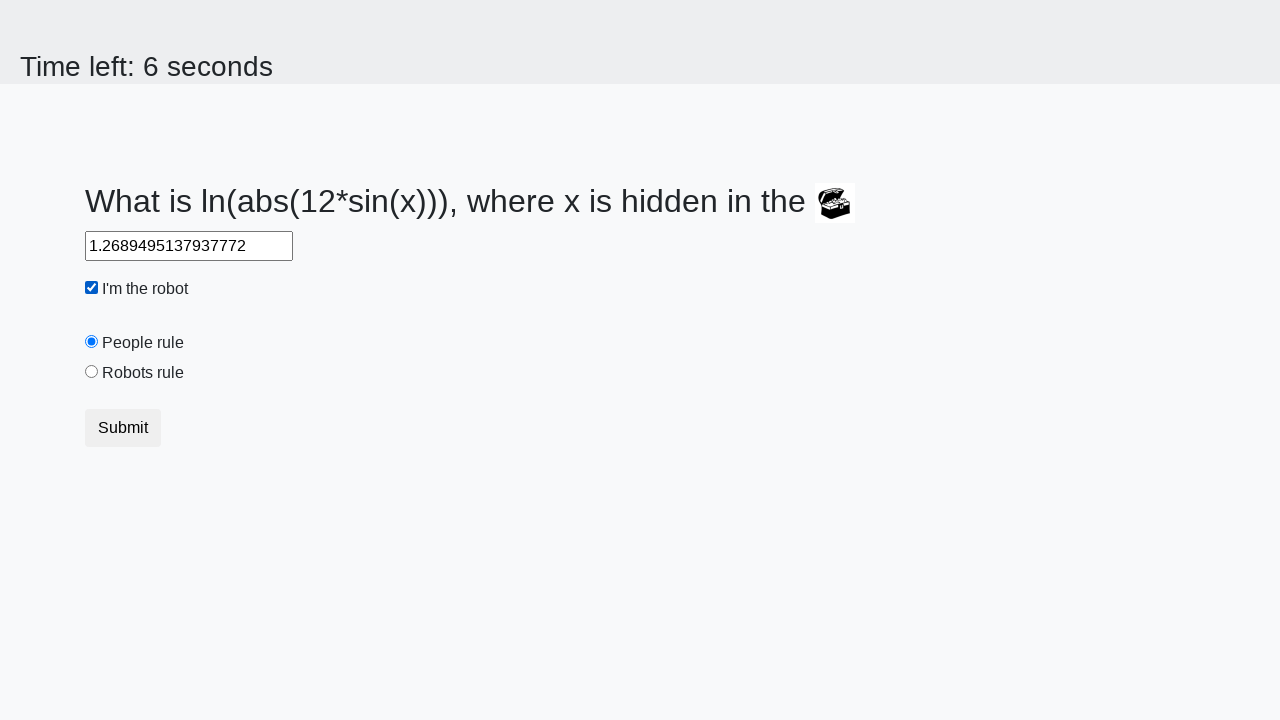

Checked the robots rule checkbox at (92, 372) on #robotsRule
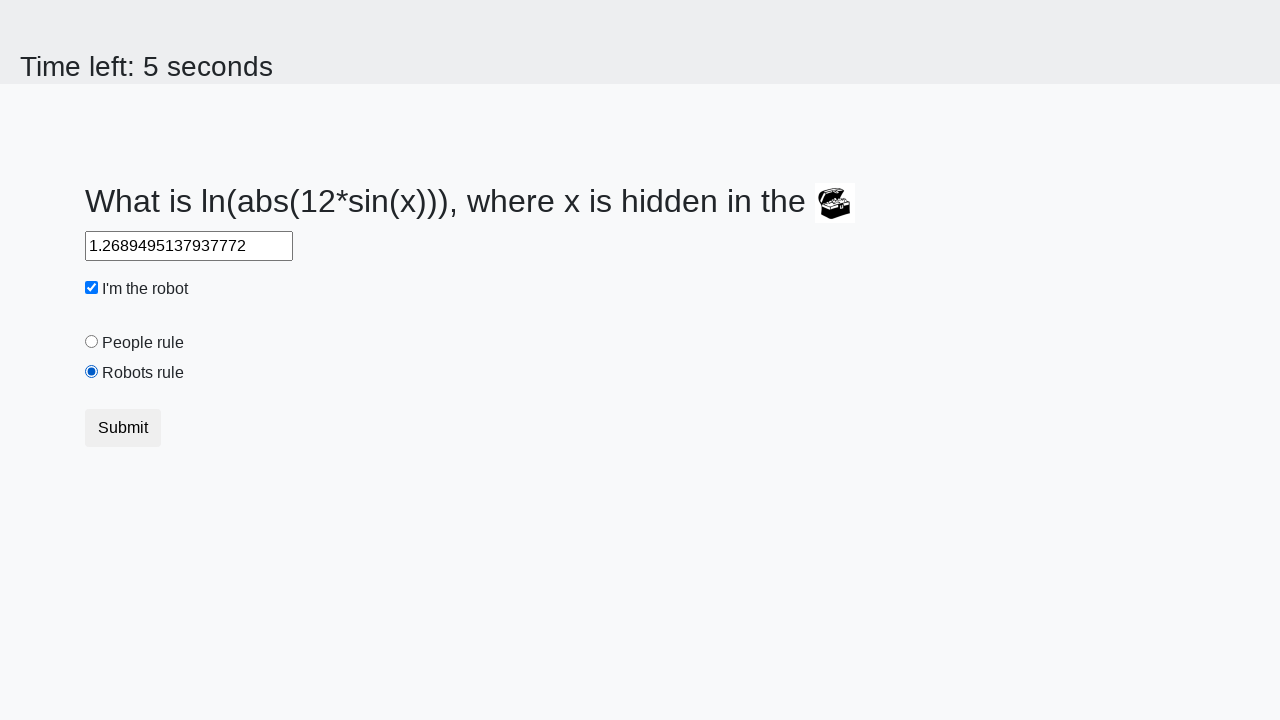

Clicked the submit button to complete the form at (123, 428) on .btn.btn-default
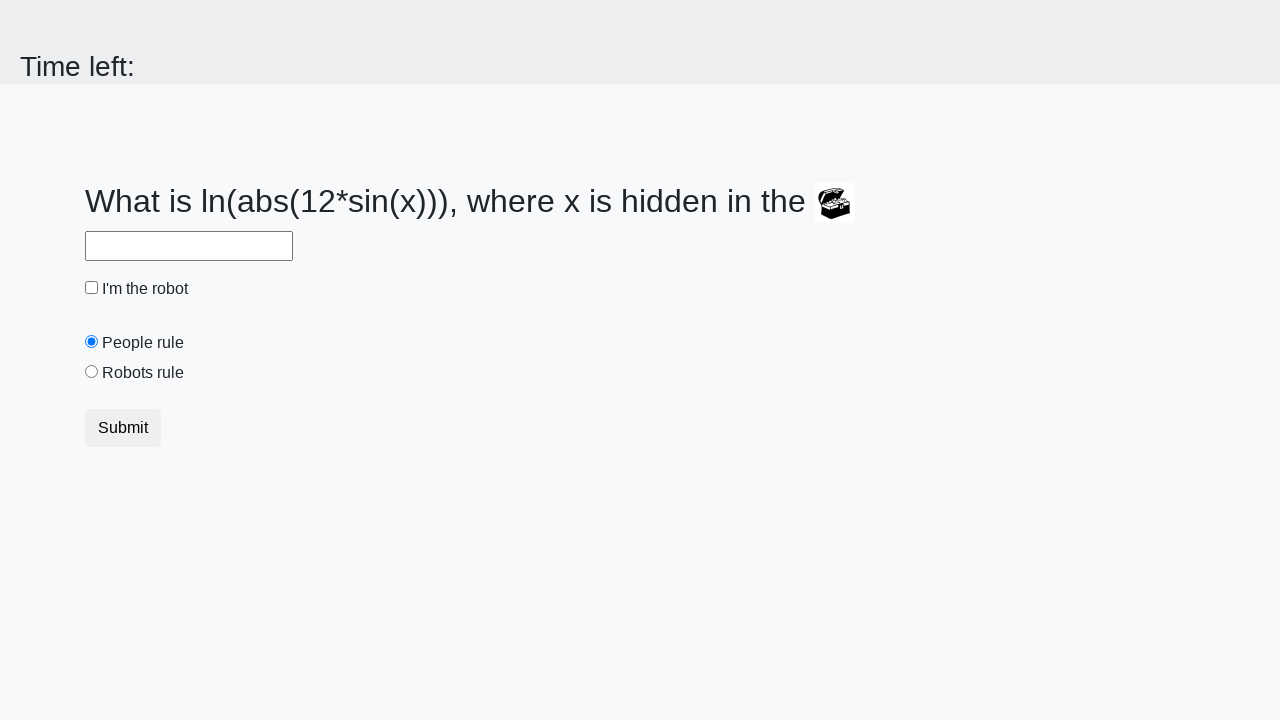

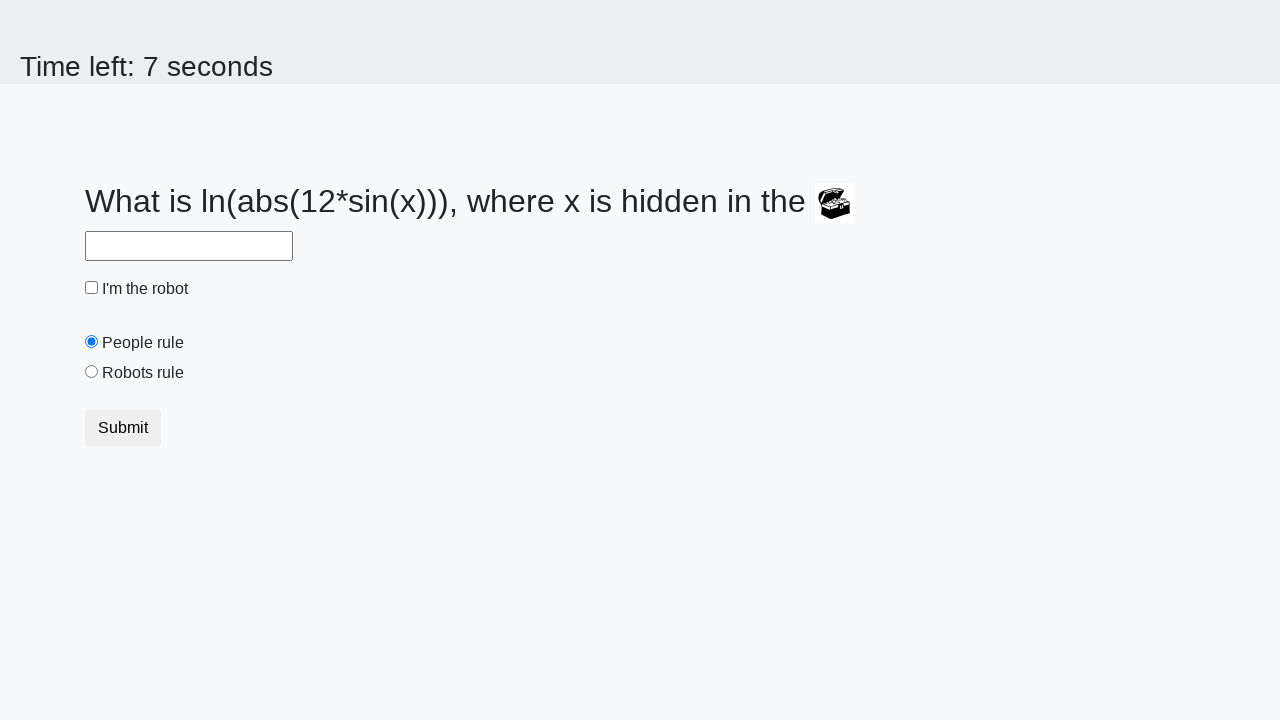